Tests page scrolling and table scrolling functionality on an automation practice page, then reads values from a table column

Starting URL: https://rahulshettyacademy.com/AutomationPractice/

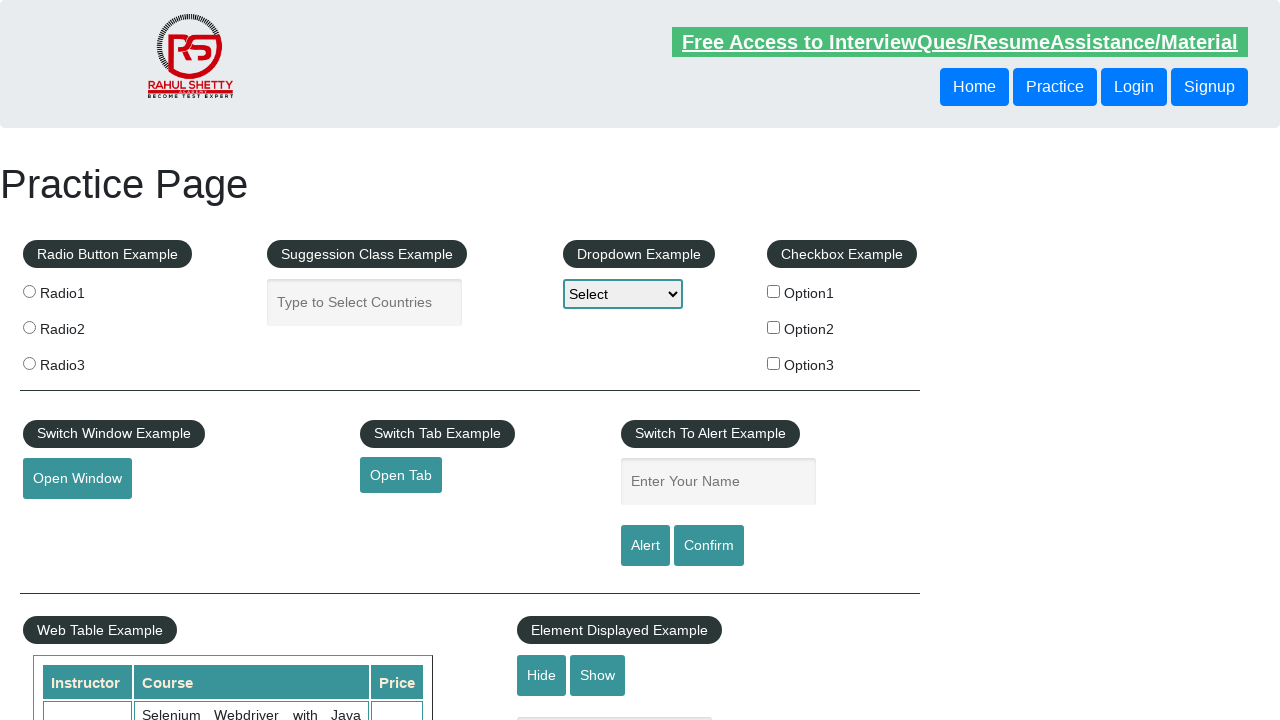

Scrolled page down by 500 pixels
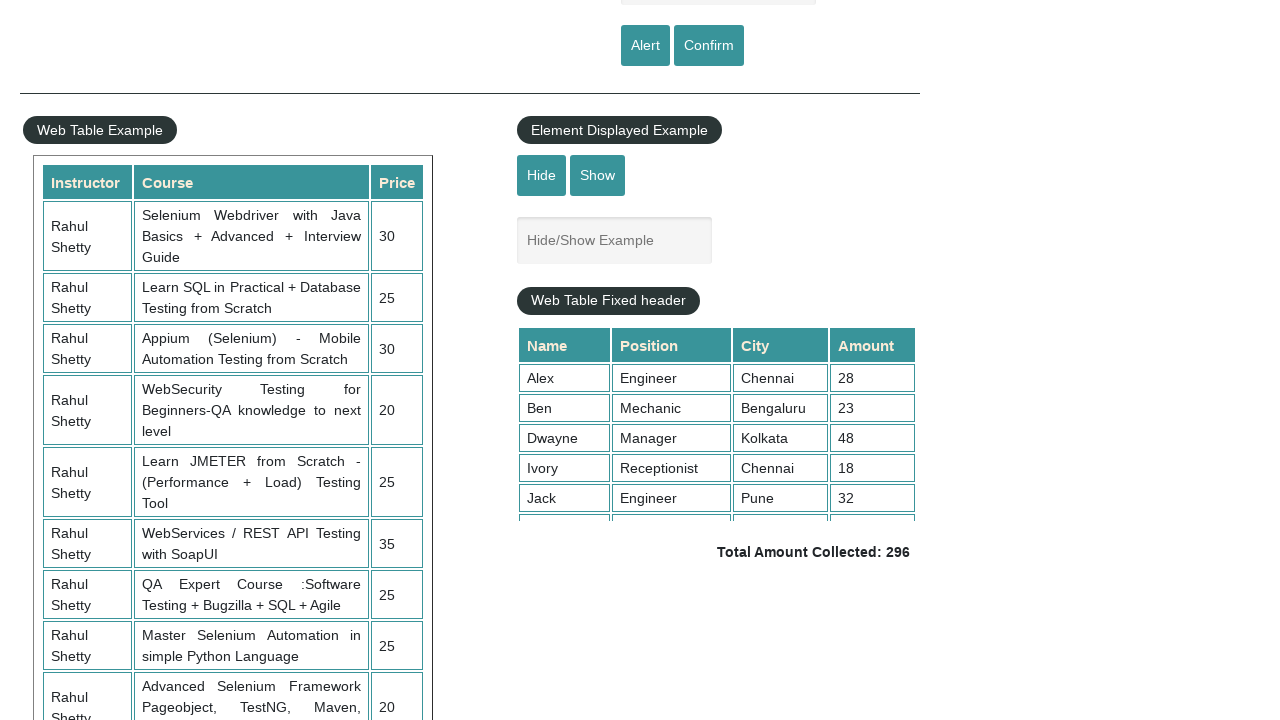

Waited 1 second for page scroll to complete
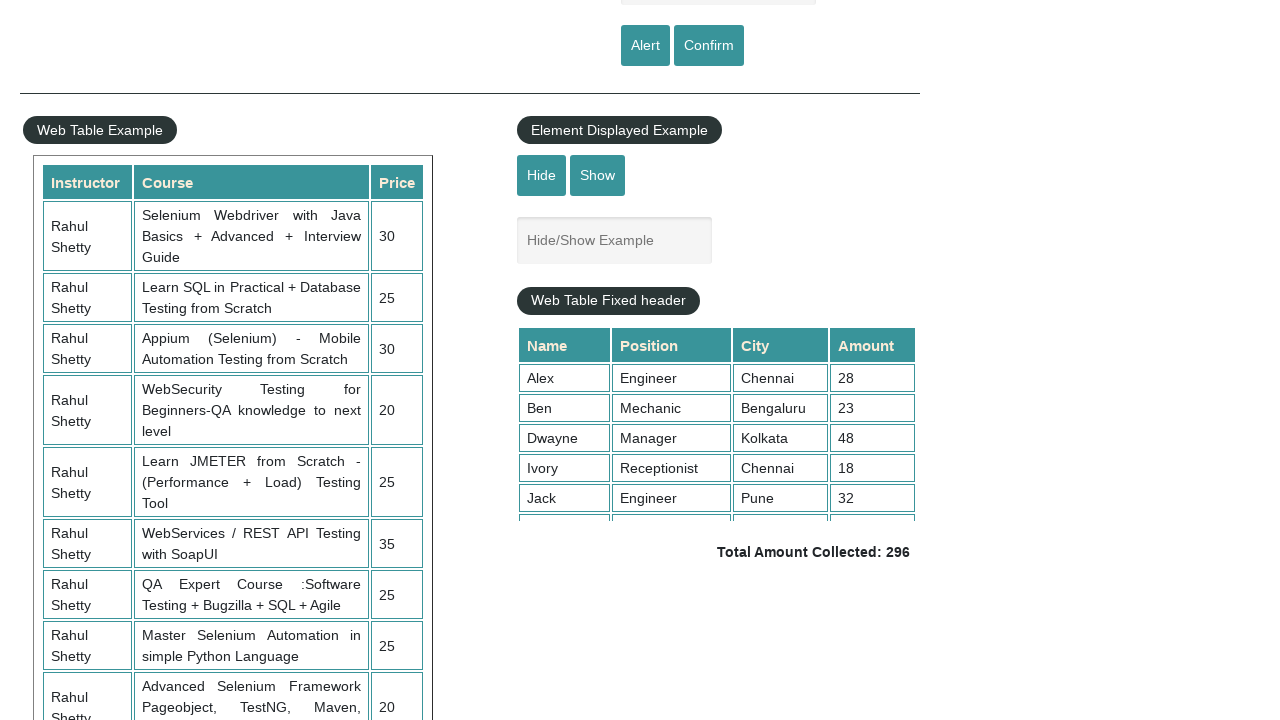

Scrolled table container down by 5000 pixels
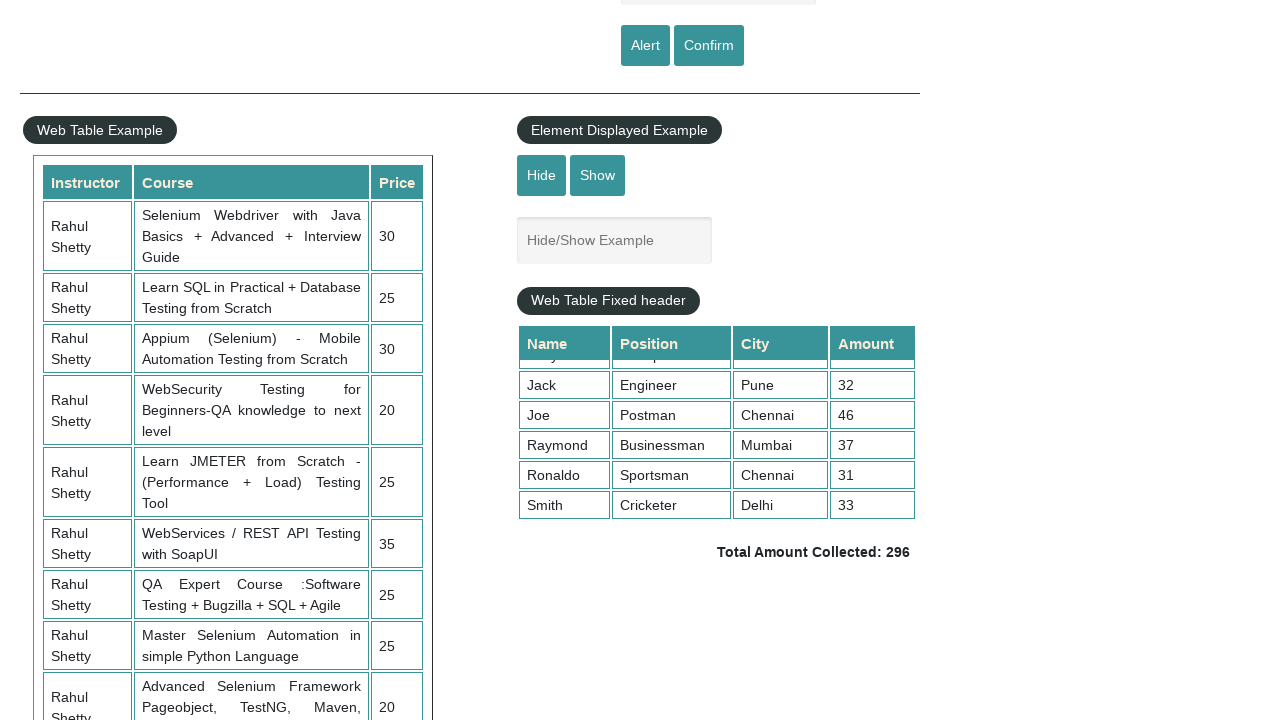

Waited 1 second for table scroll to complete
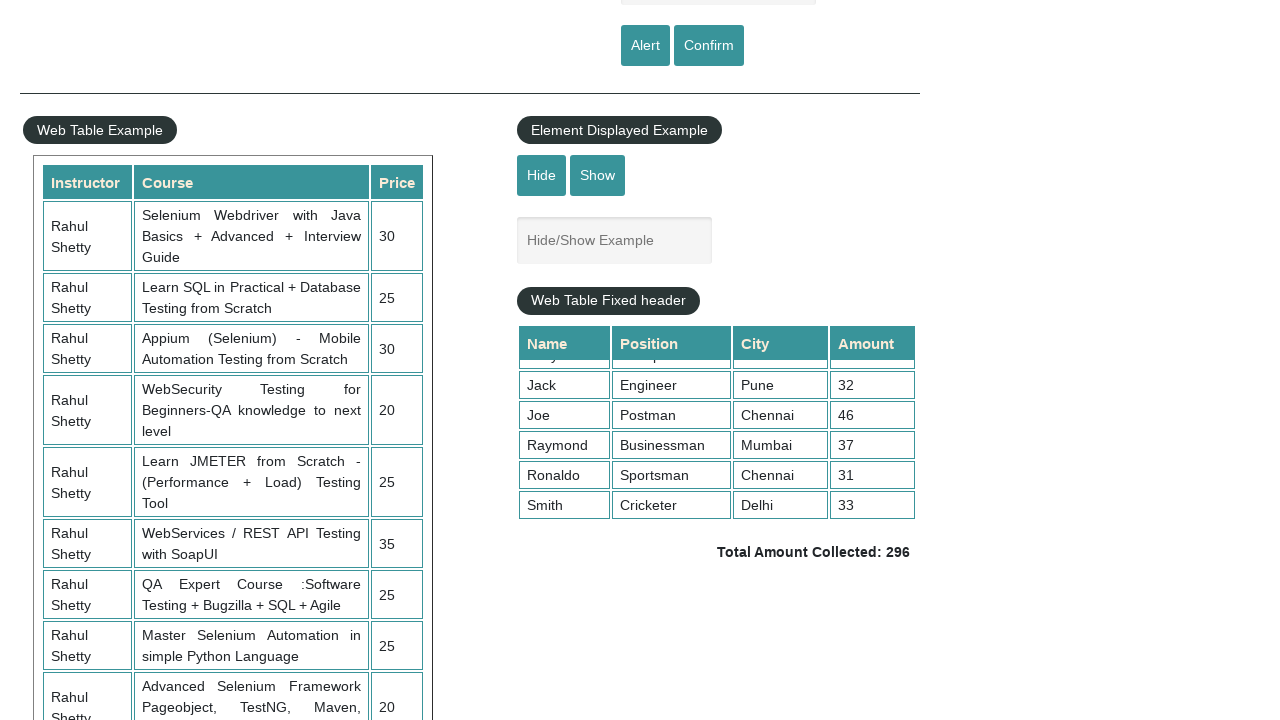

Table cells in 4th column became visible
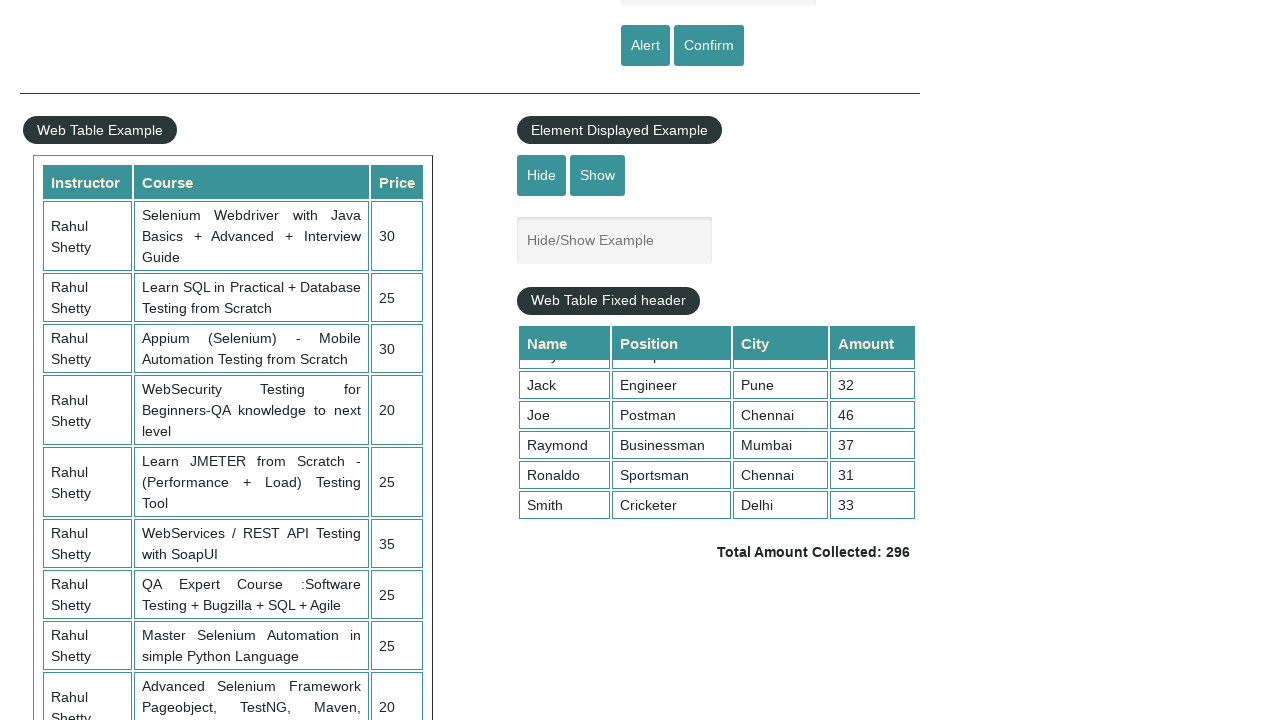

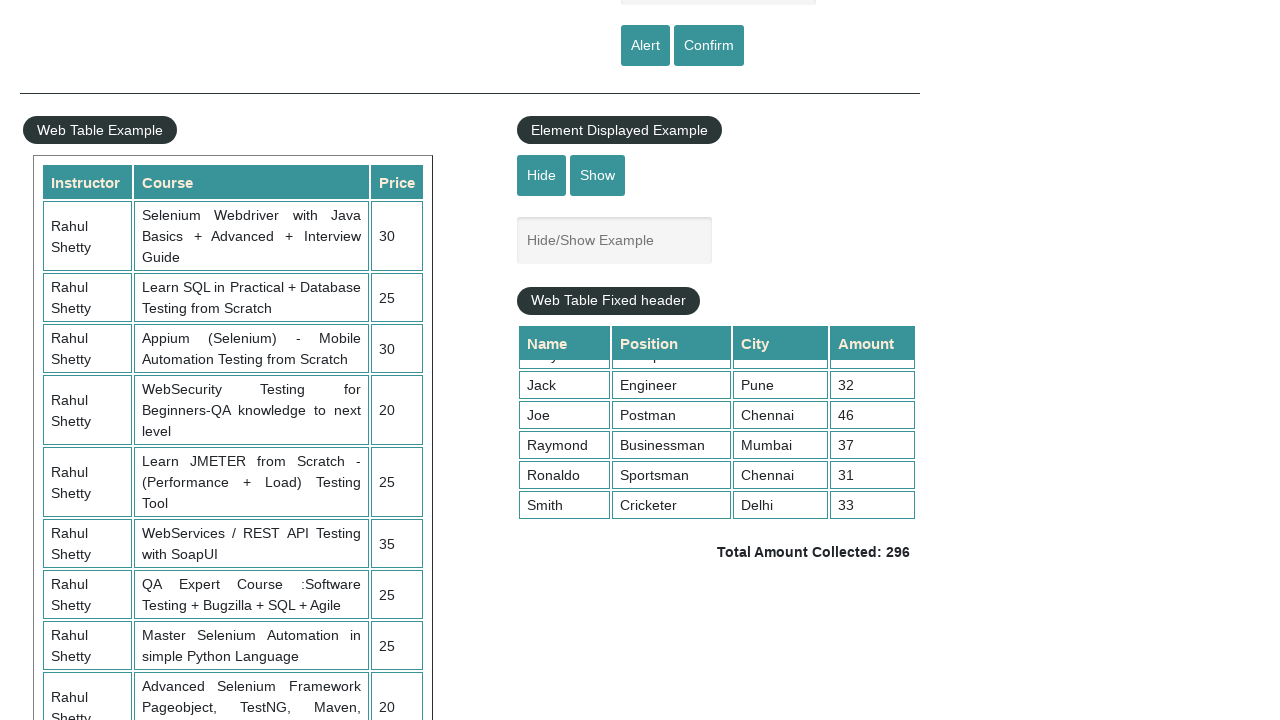